Tests scrolling to form elements and filling in name and date fields on a form

Starting URL: https://formy-project.herokuapp.com/scroll

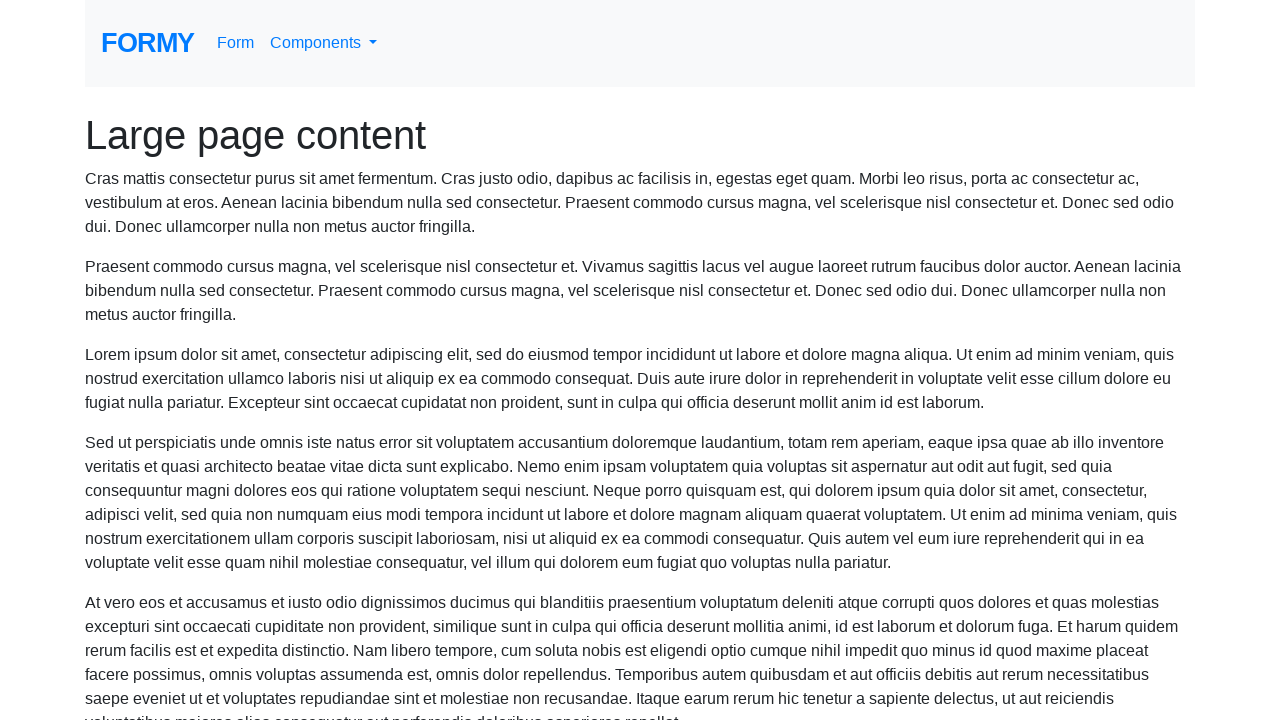

Located the name field element
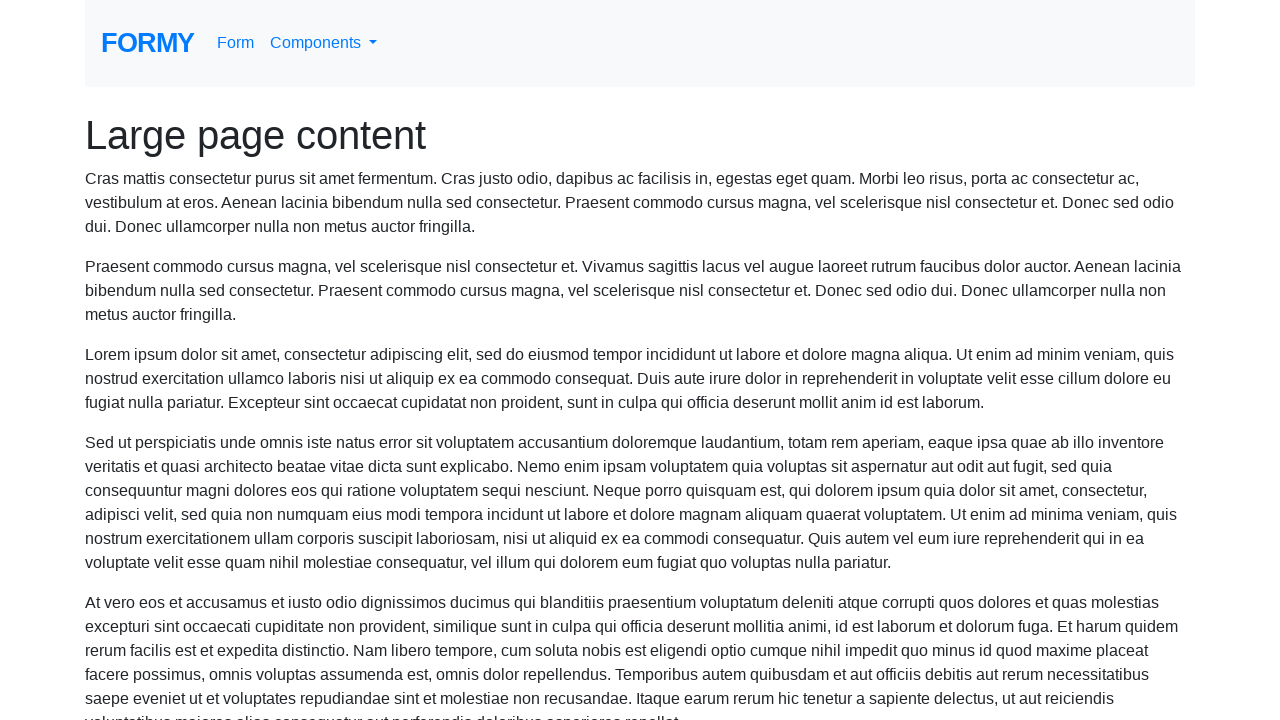

Scrolled to name field into view
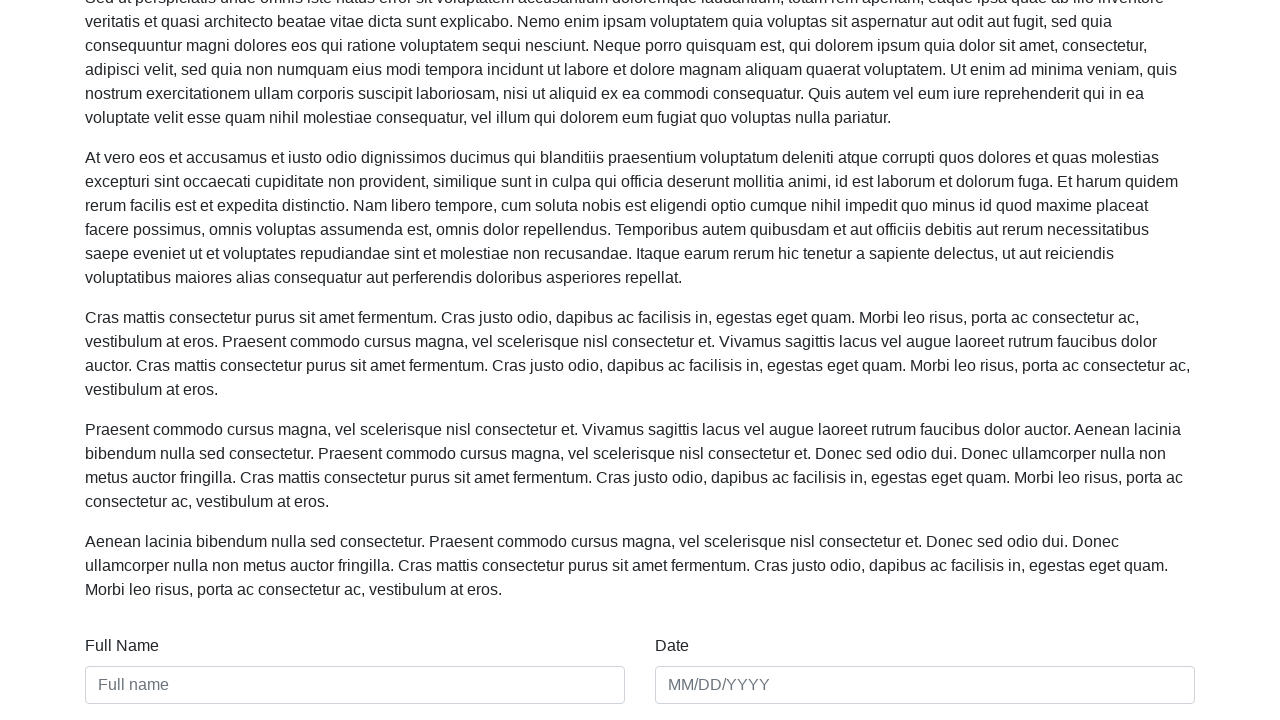

Filled name field with 'Meaghan Lewise' on #name
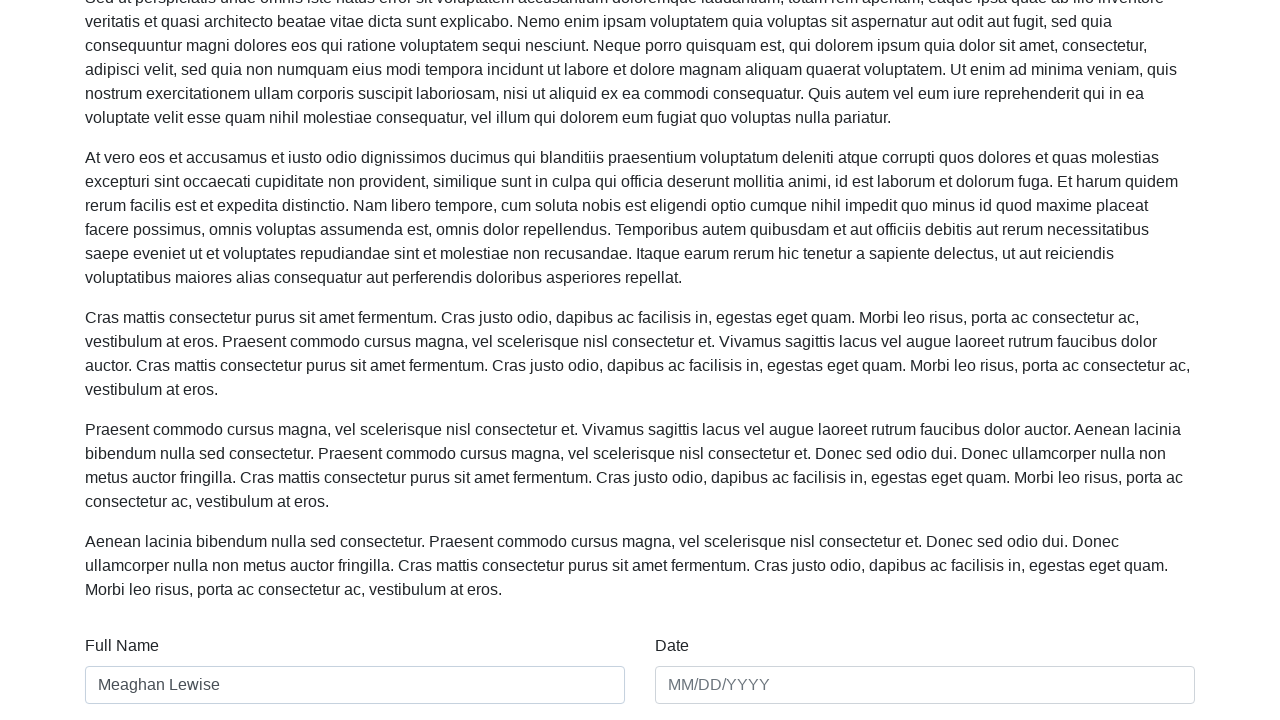

Filled date field with '01/01/2020' on #date
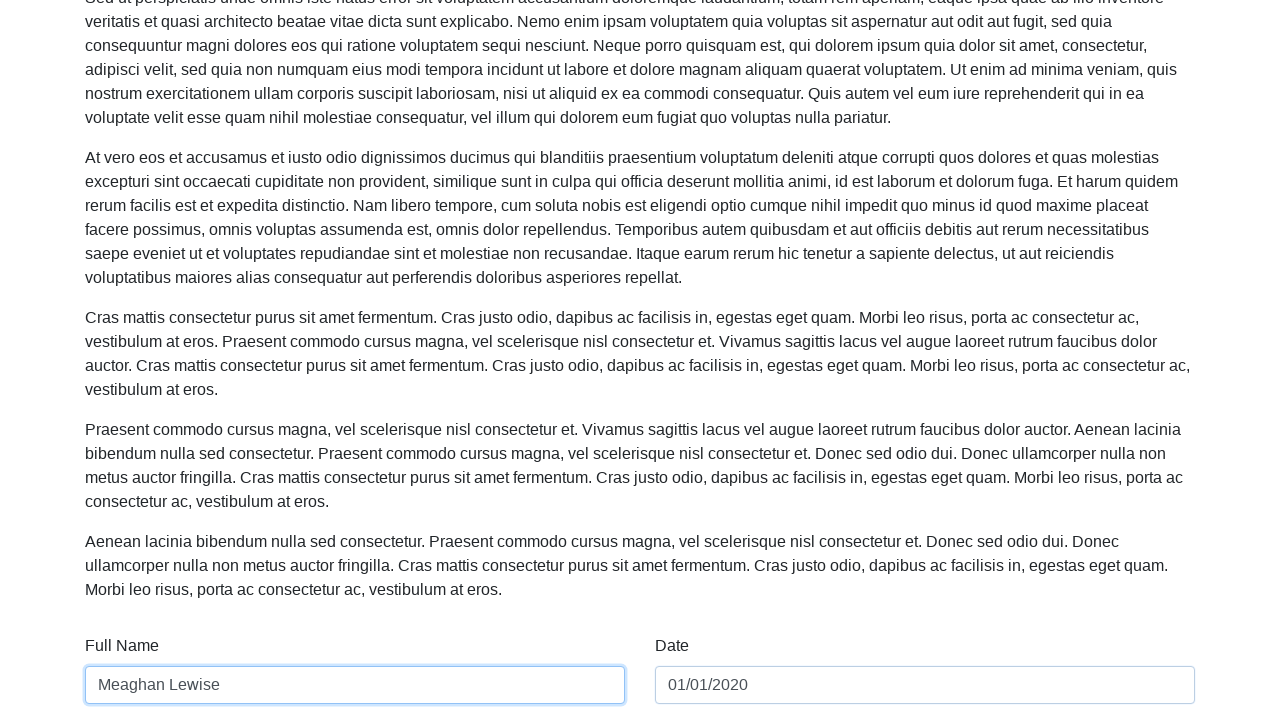

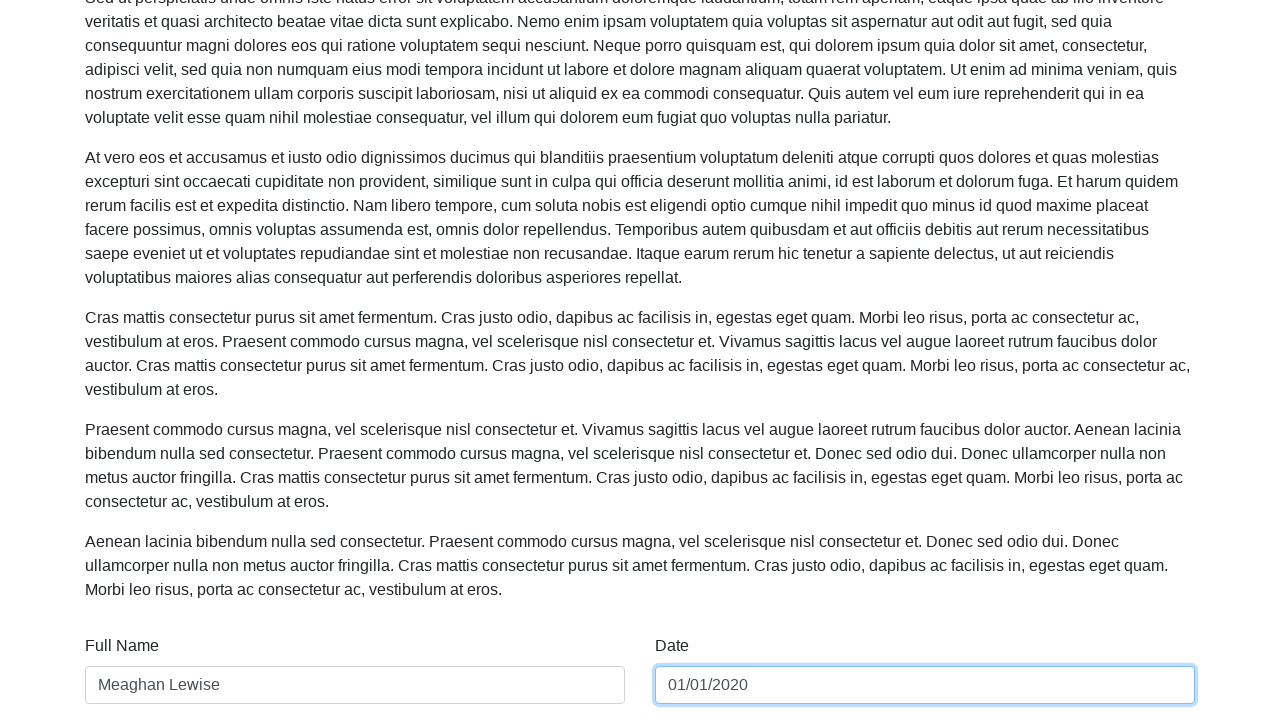